Waits for a price to reach $100, books an item, then solves a math problem and submits the answer

Starting URL: http://suninjuly.github.io/explicit_wait2.html

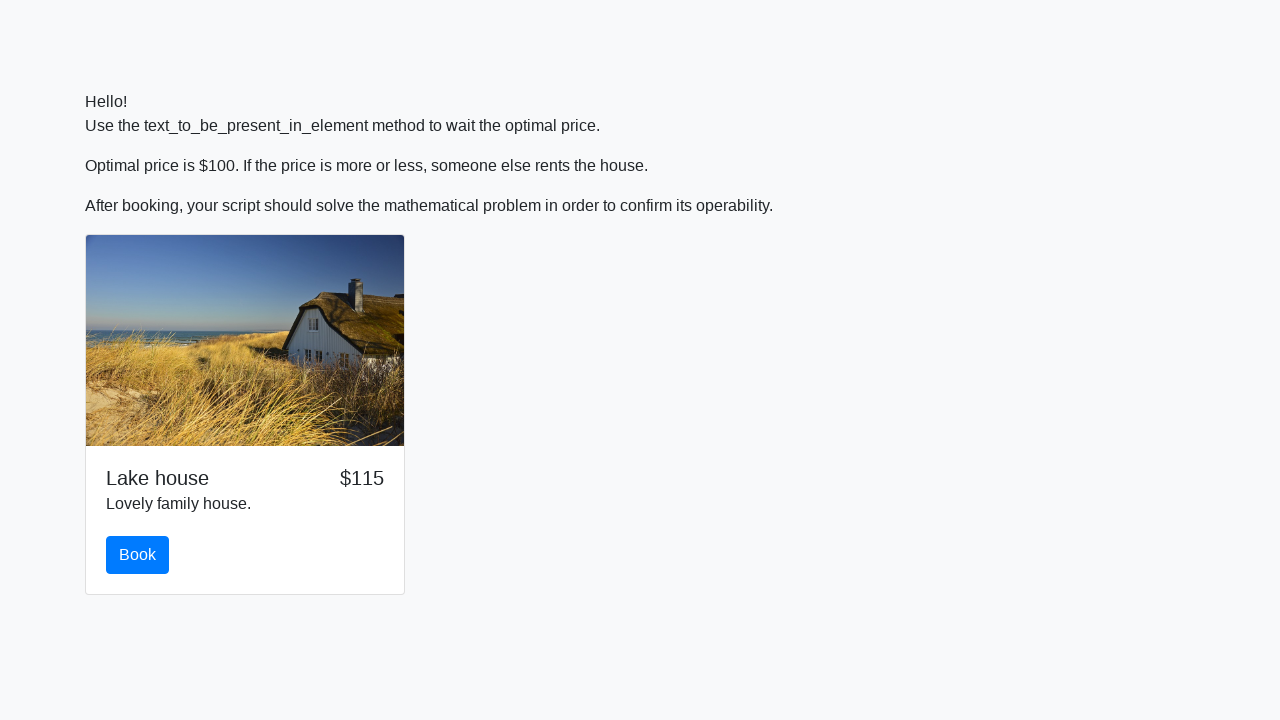

Waited for price to reach $100
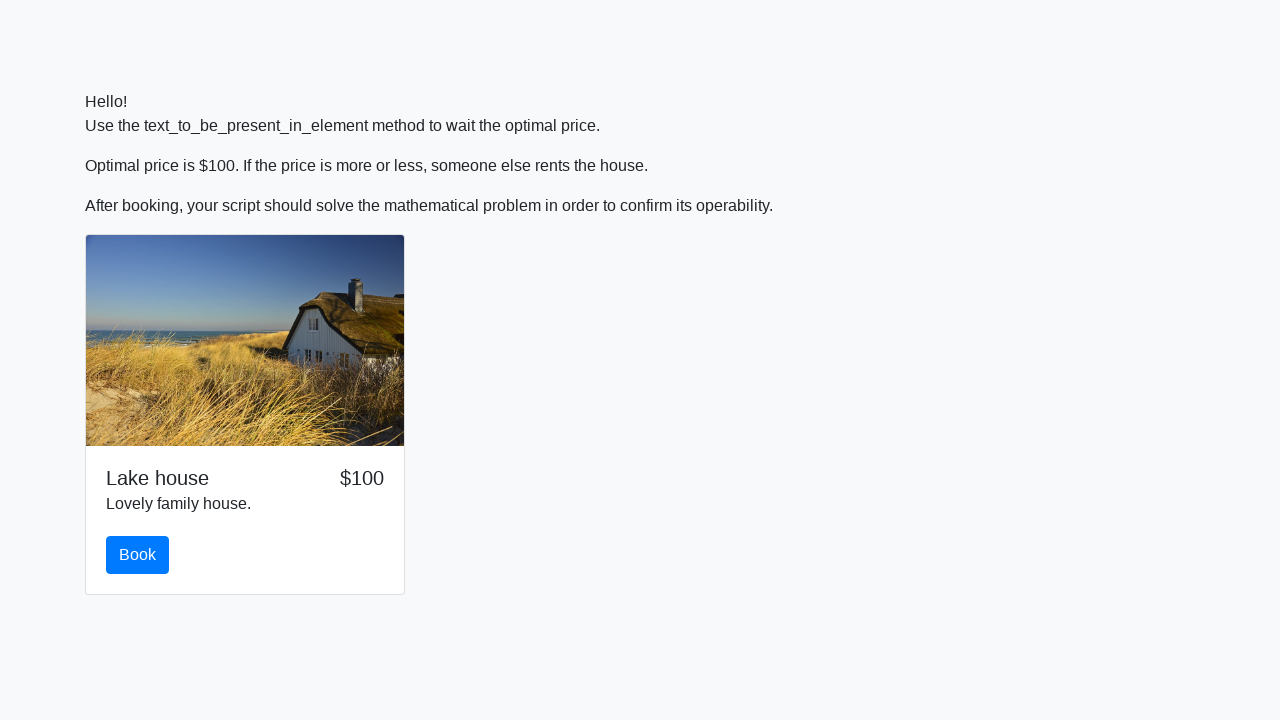

Clicked the book button at (138, 555) on button#book
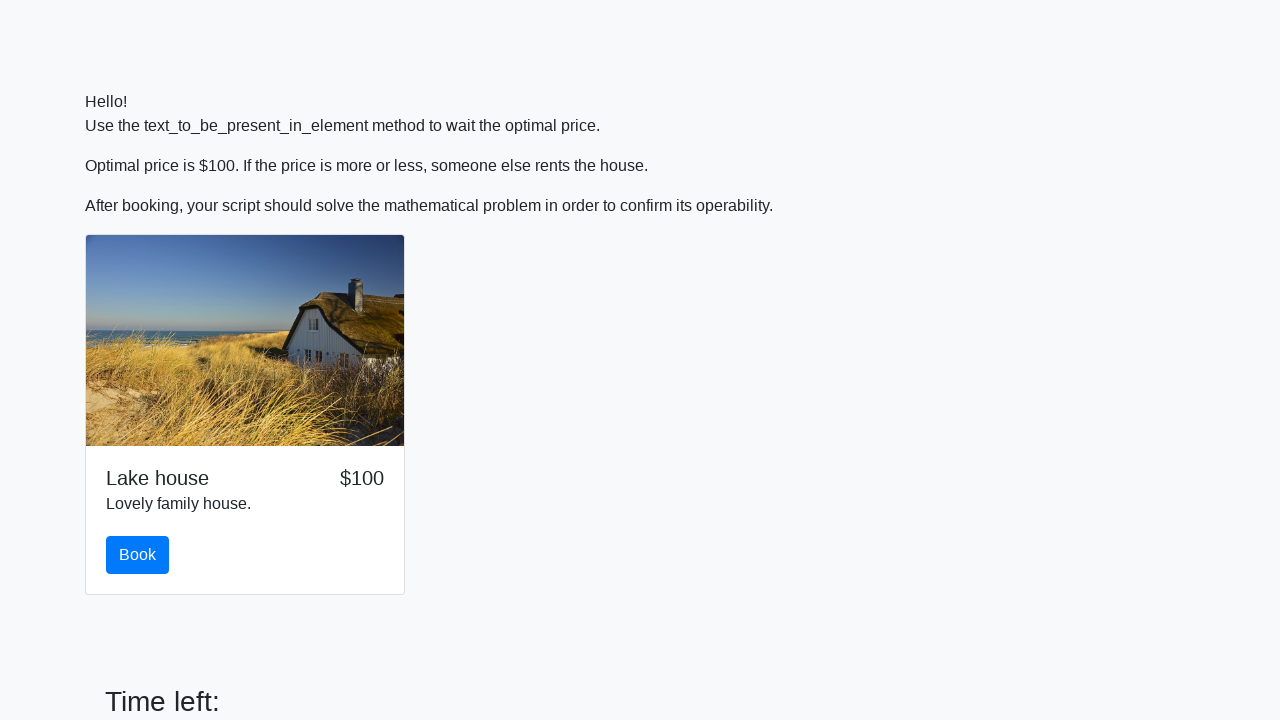

Retrieved input value: 254
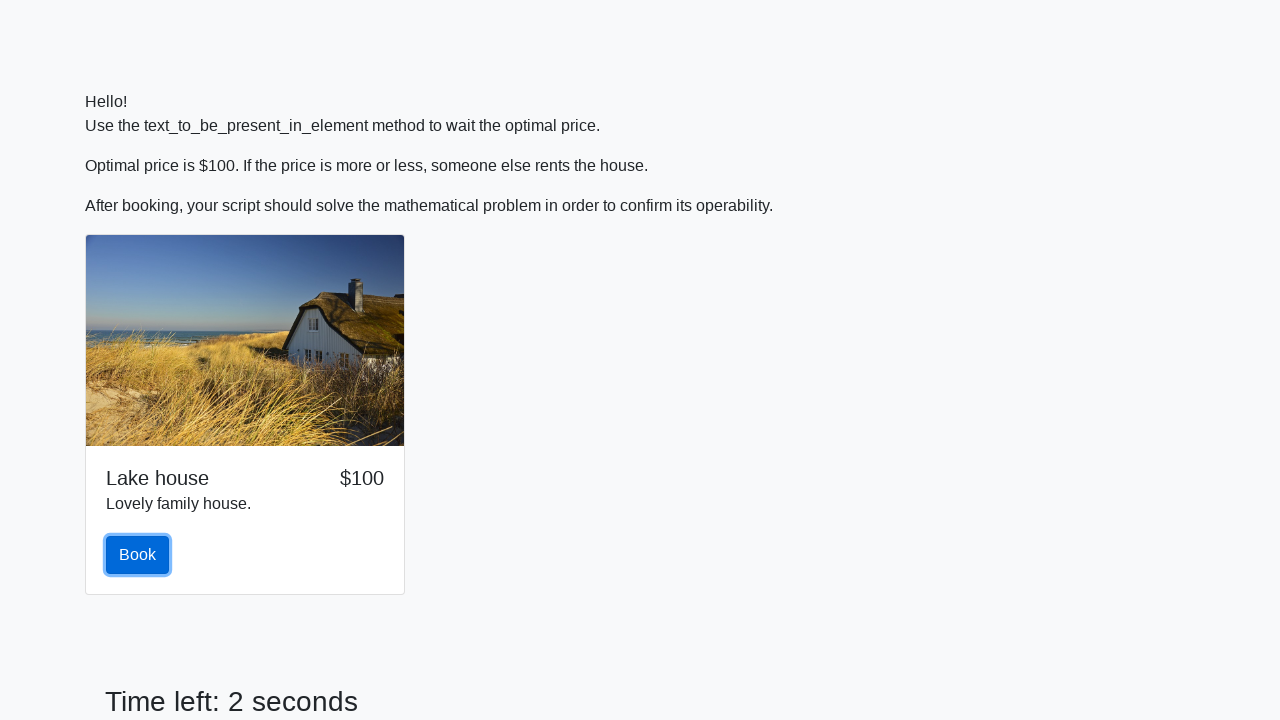

Calculated answer: 1.6908311127213693
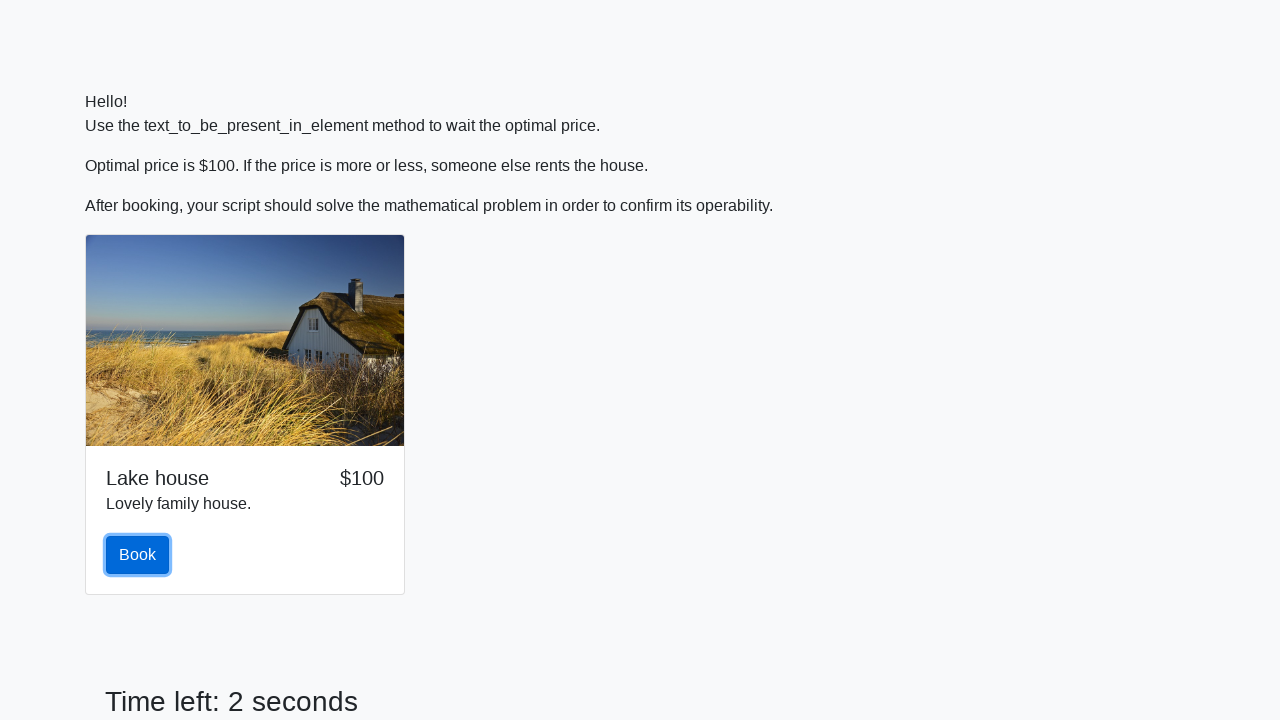

Filled answer field with calculated value on input
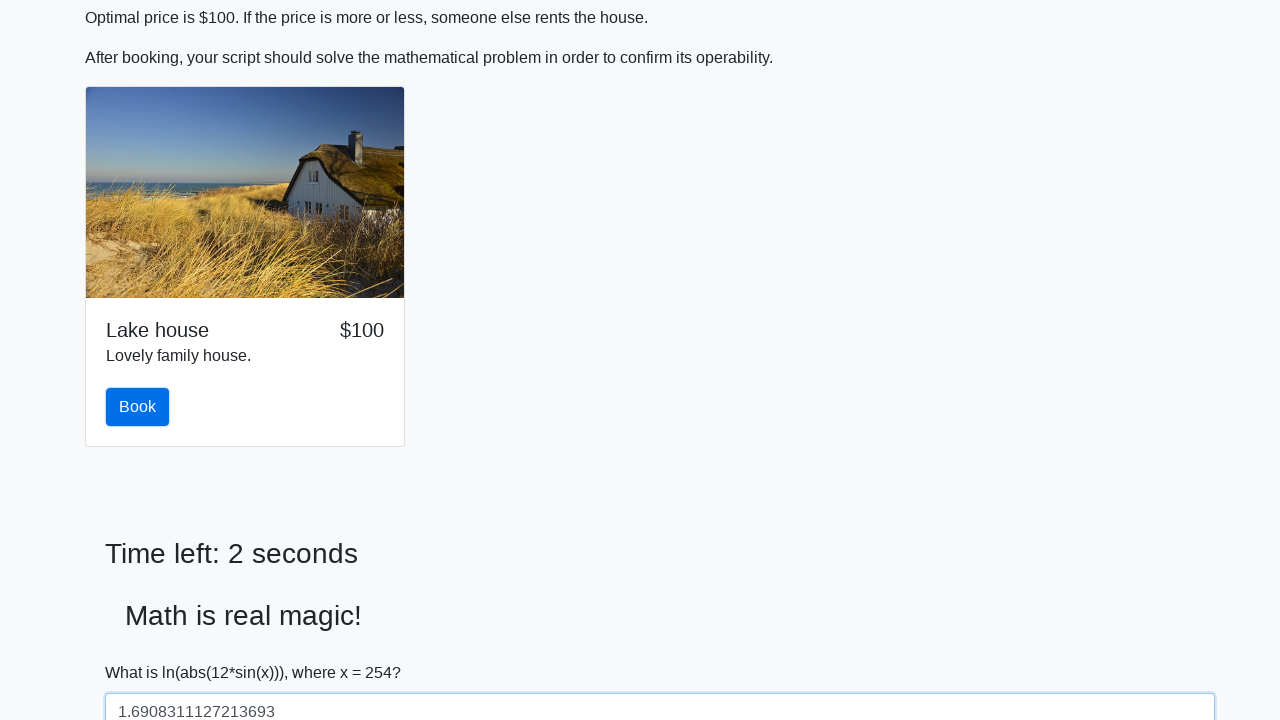

Clicked Submit button to submit the answer at (143, 651) on xpath=//button[text()='Submit']
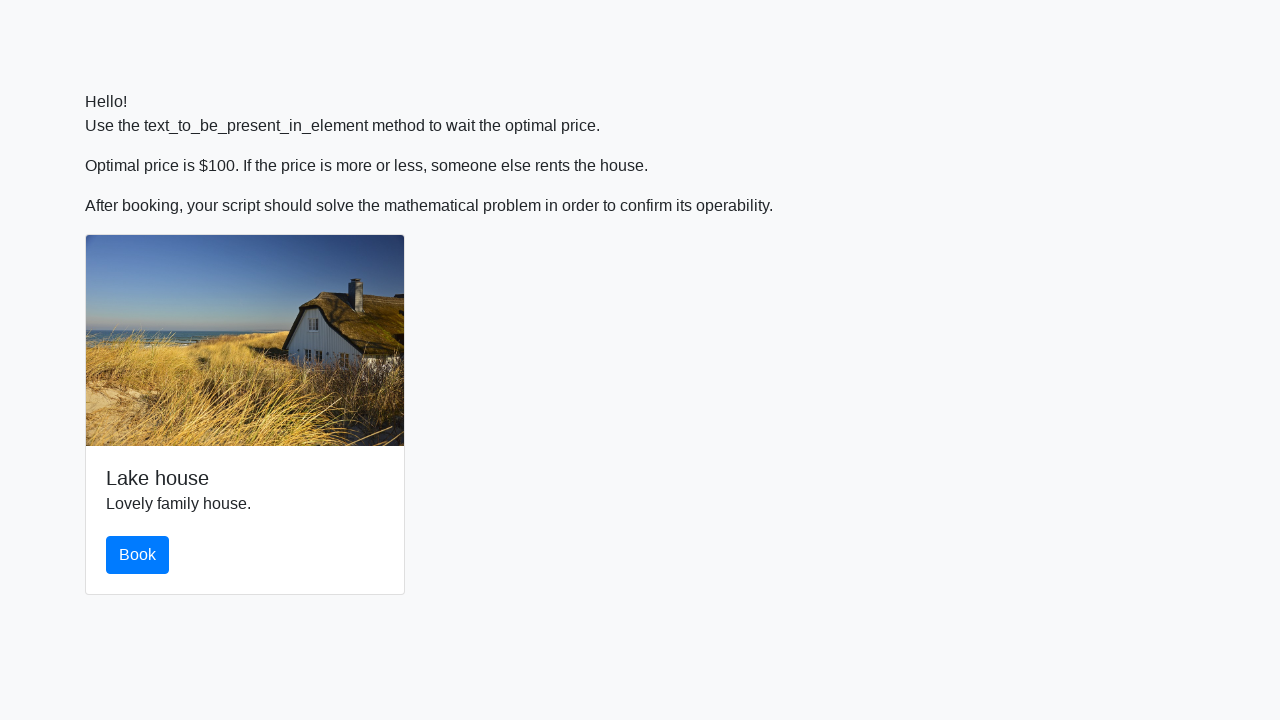

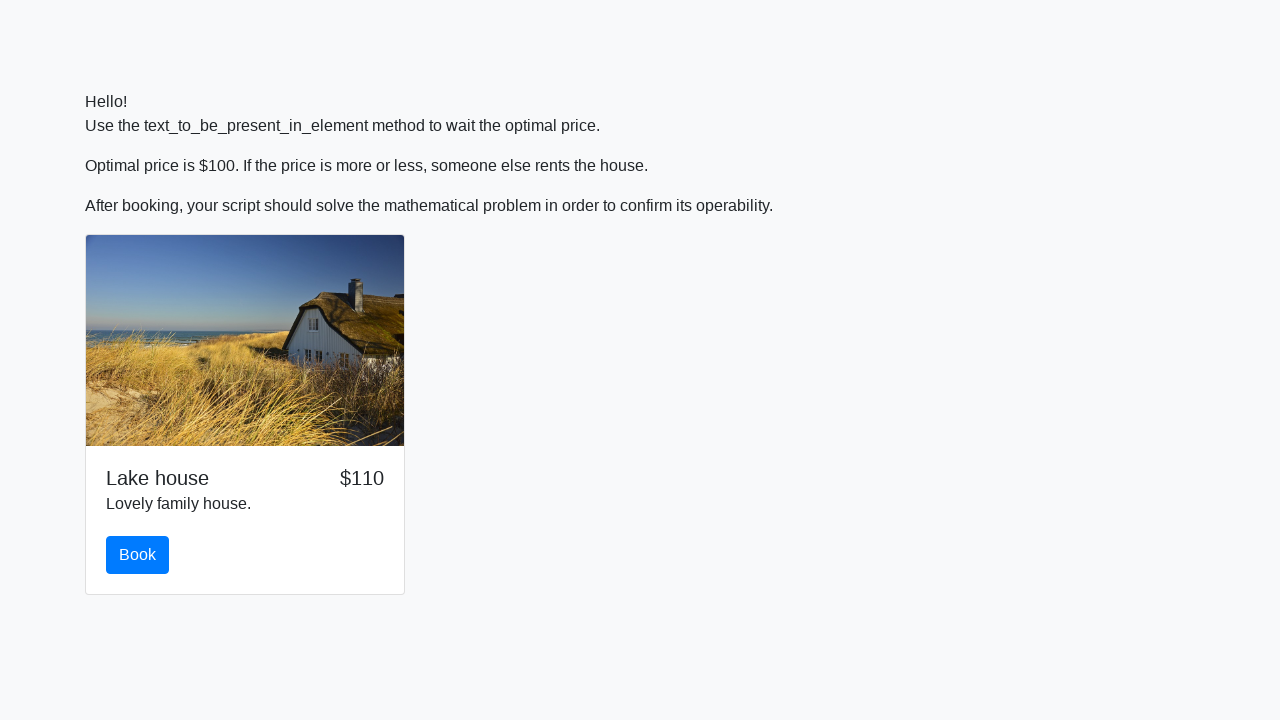